Tests dropdown selection using different methods: by index, by value, and by visible text, then verifies dropdown size

Starting URL: https://the-internet.herokuapp.com/dropdown

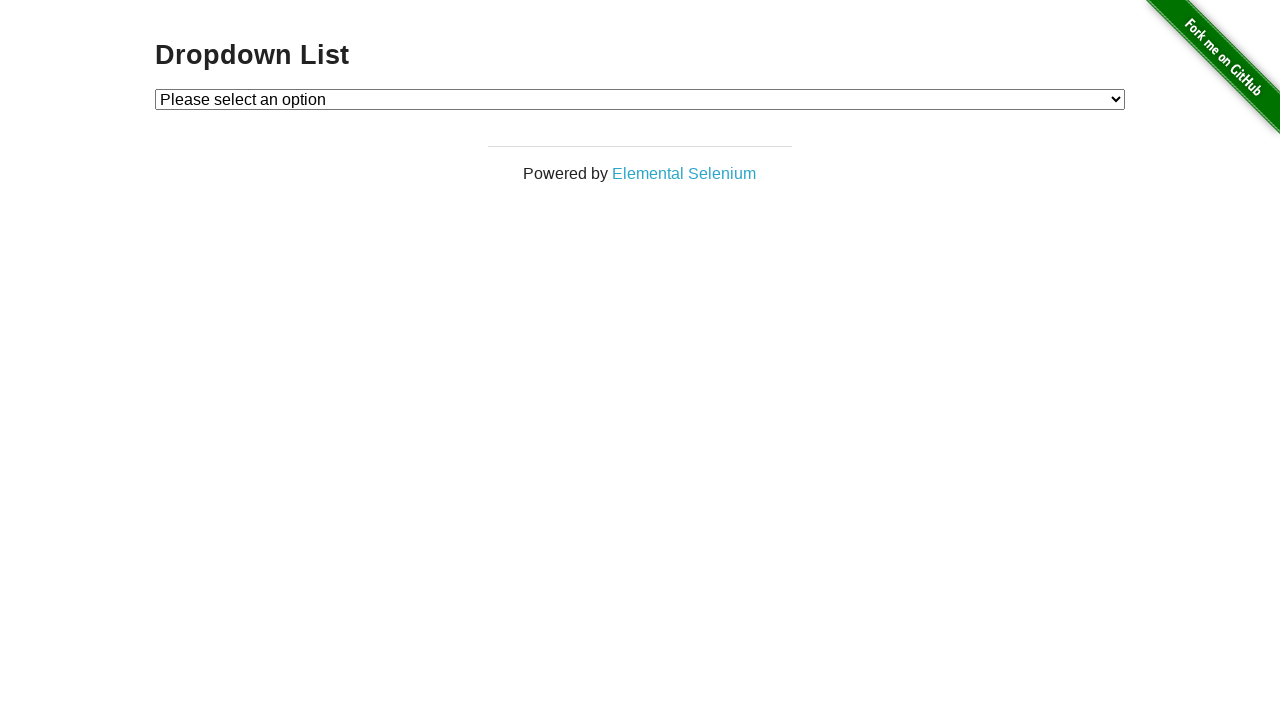

Selected Option 1 by index (index=1) on #dropdown
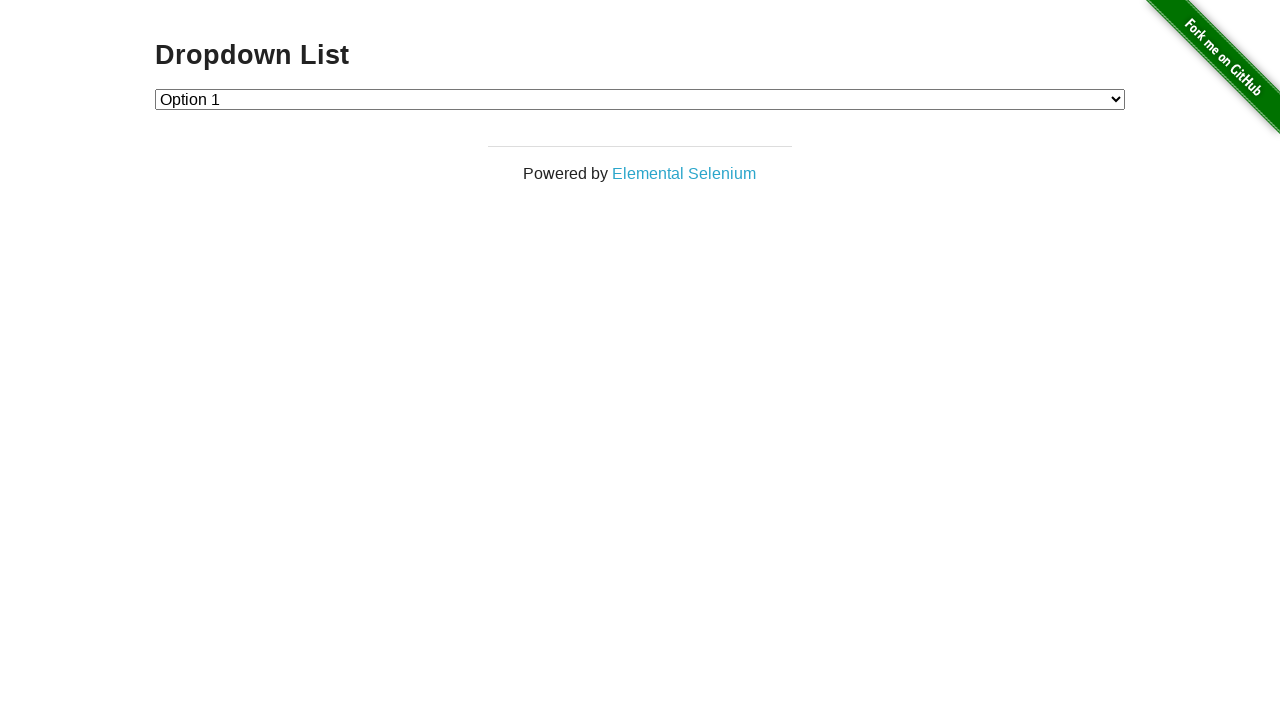

Selected Option 2 by value on #dropdown
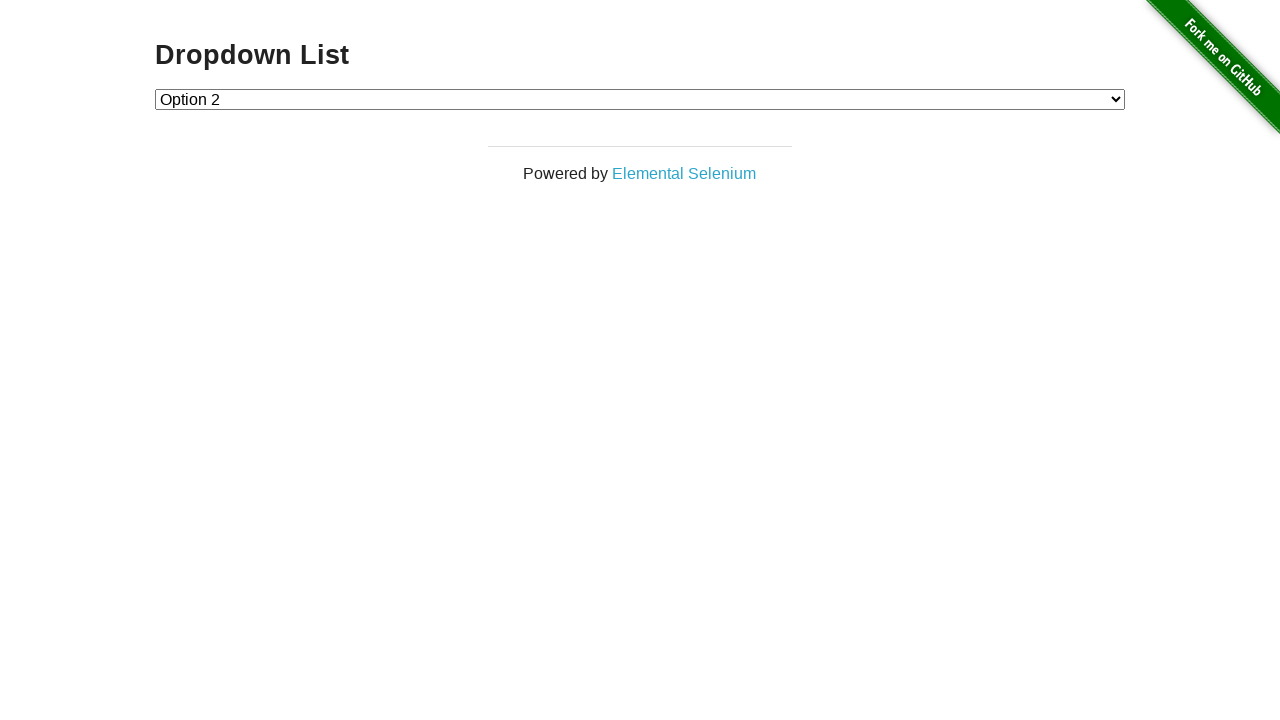

Selected Option 1 by visible text on #dropdown
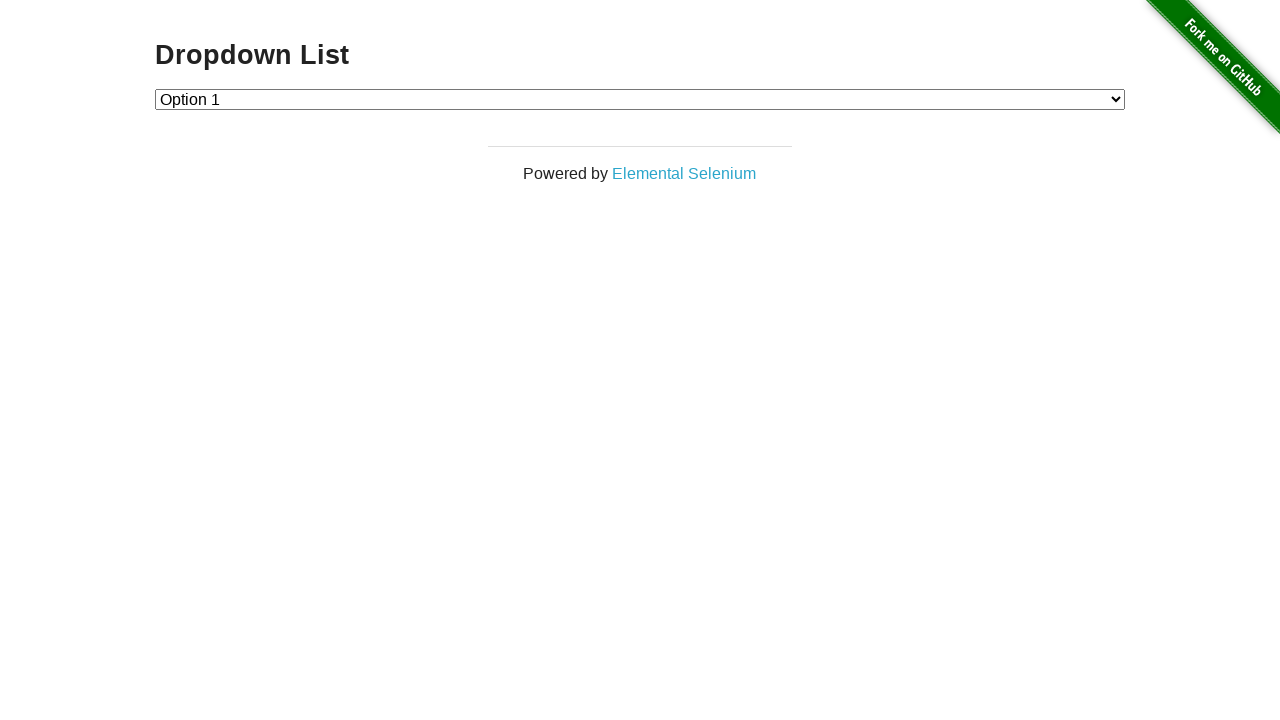

Retrieved all dropdown options
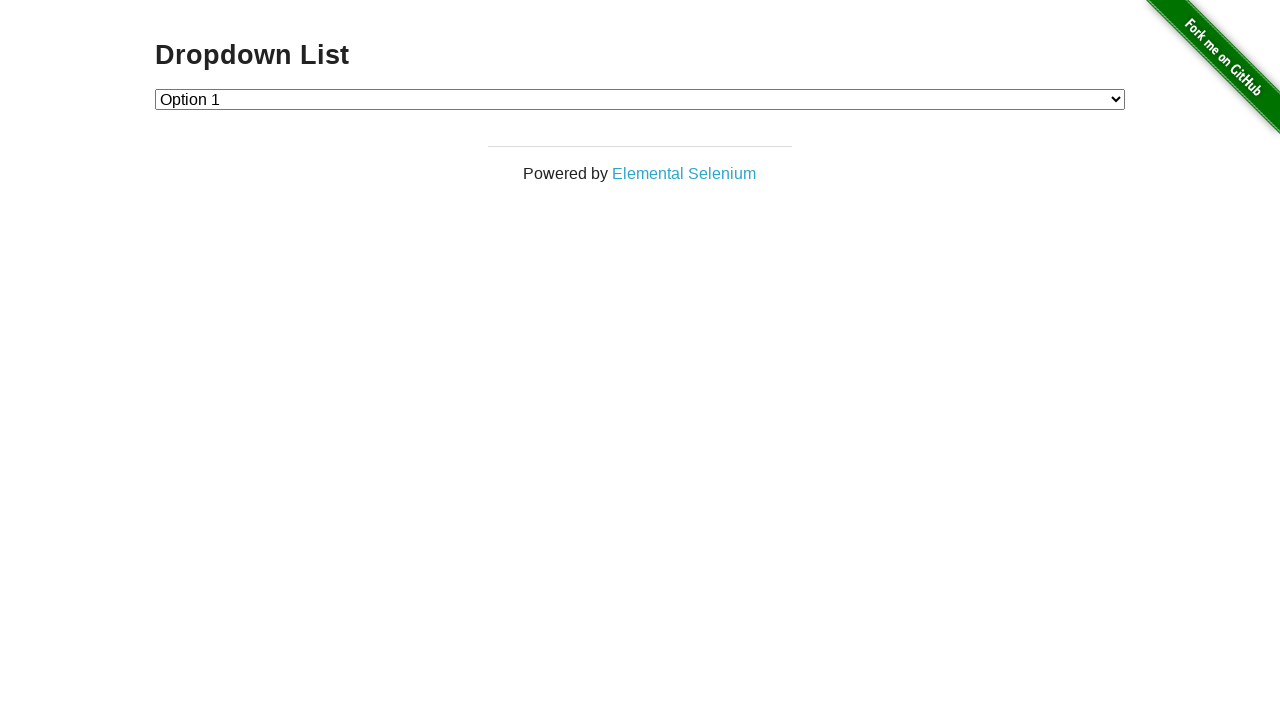

Verified dropdown has 3 items total
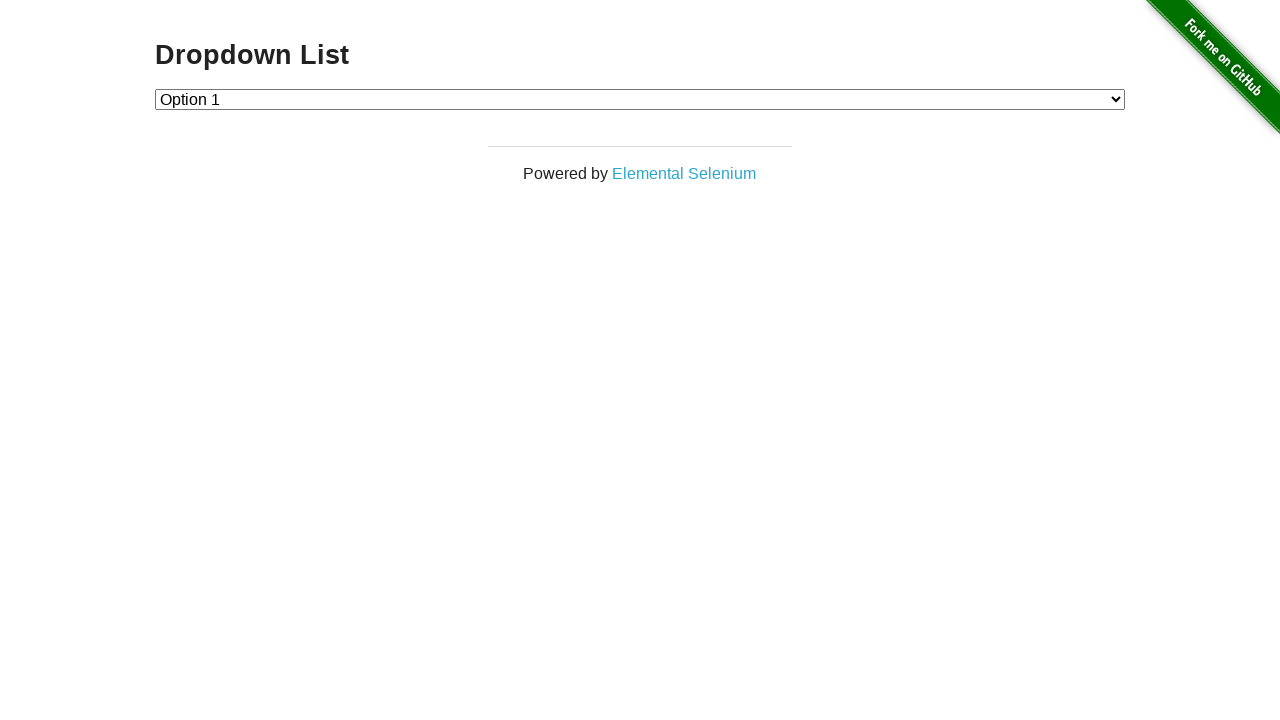

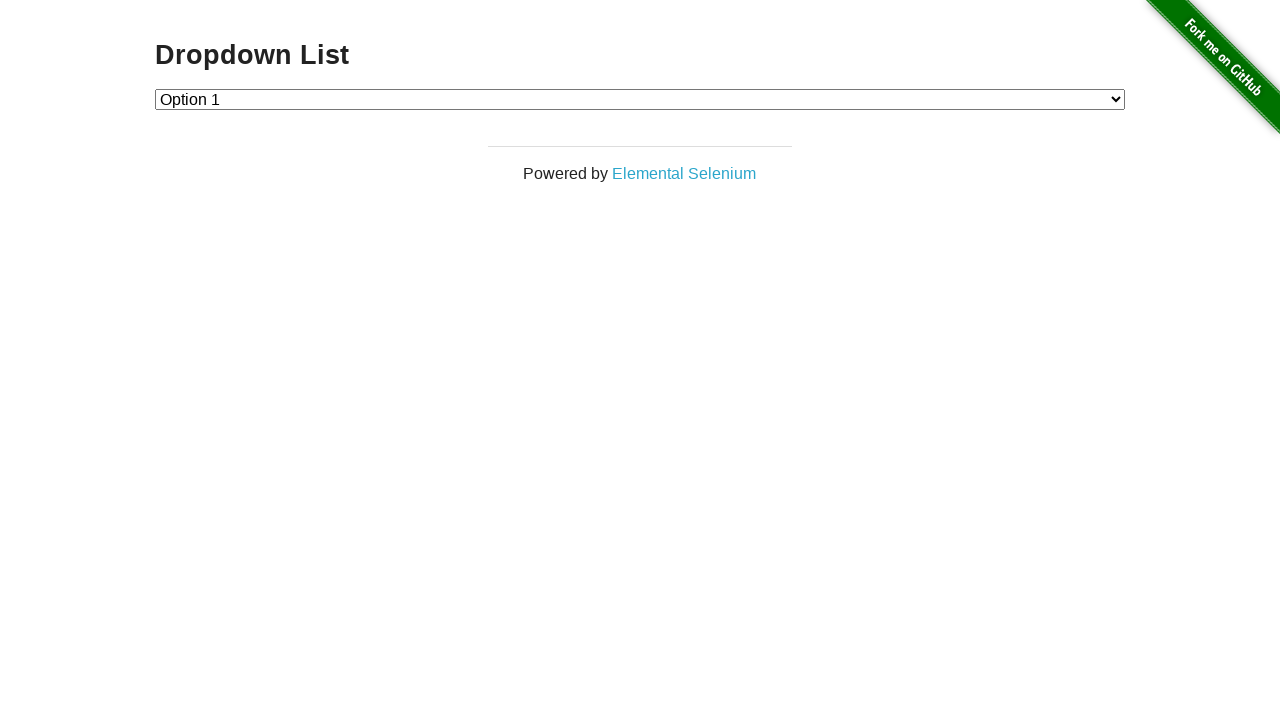